Tests sorting the Due column in ascending order by clicking the column header and verifying the values are sorted correctly

Starting URL: http://the-internet.herokuapp.com/tables

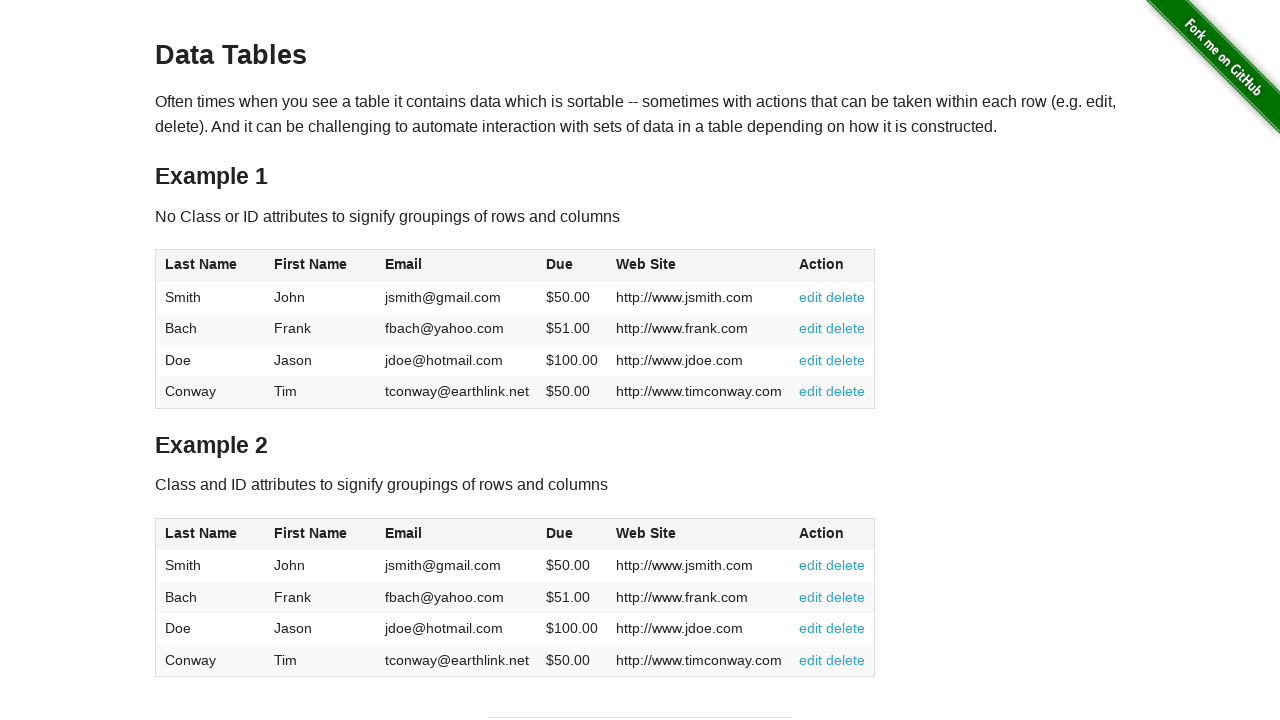

Clicked Due column header (4th column) to sort ascending at (572, 266) on #table1 thead tr th:nth-of-type(4)
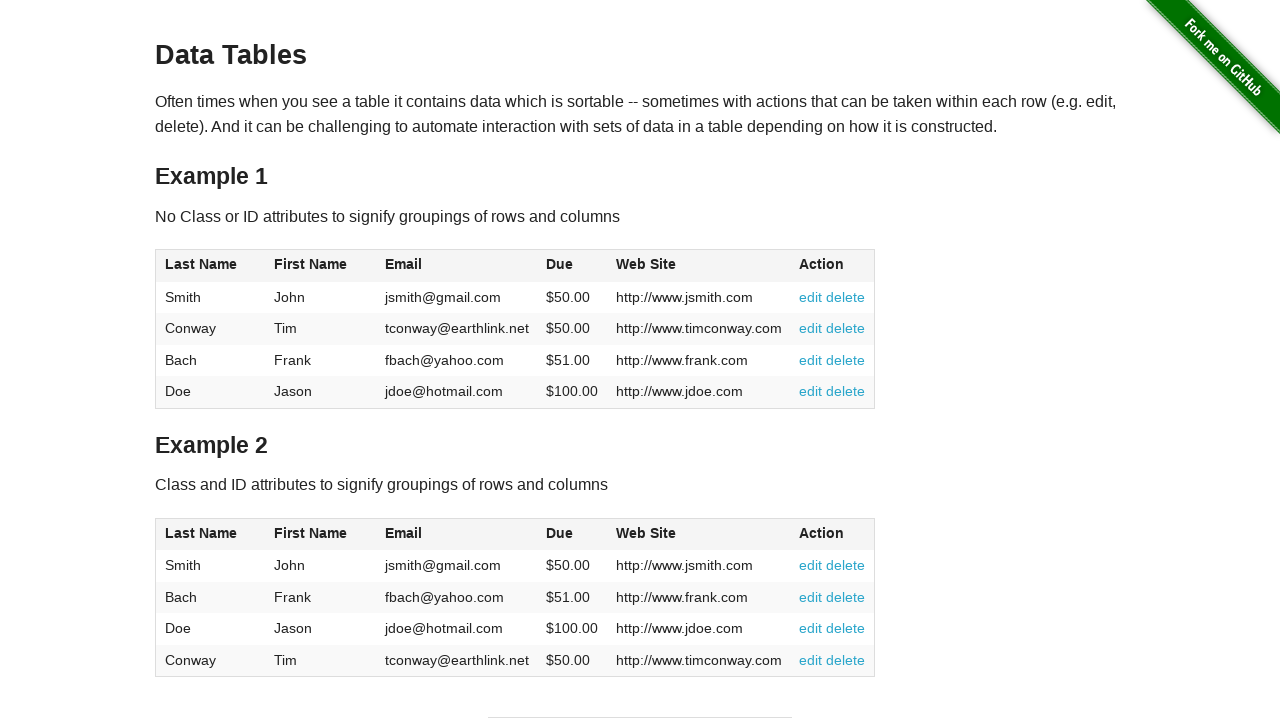

Verified table loaded and Due column values are visible
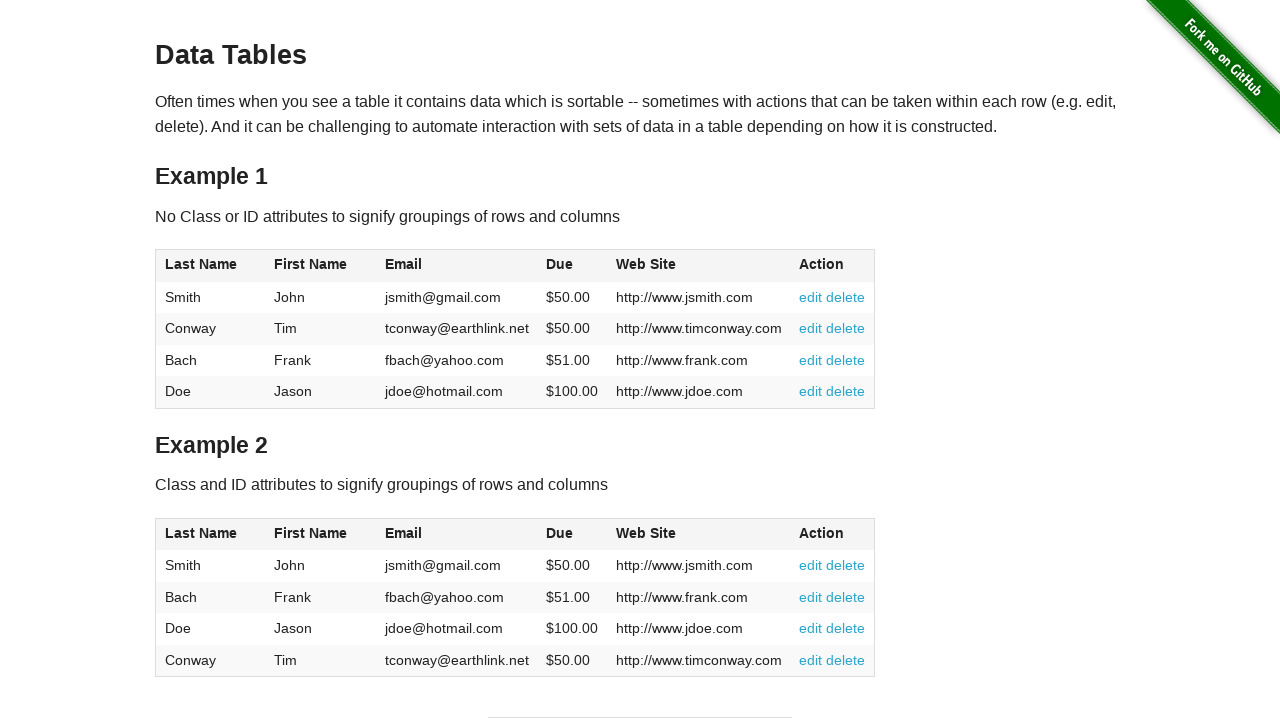

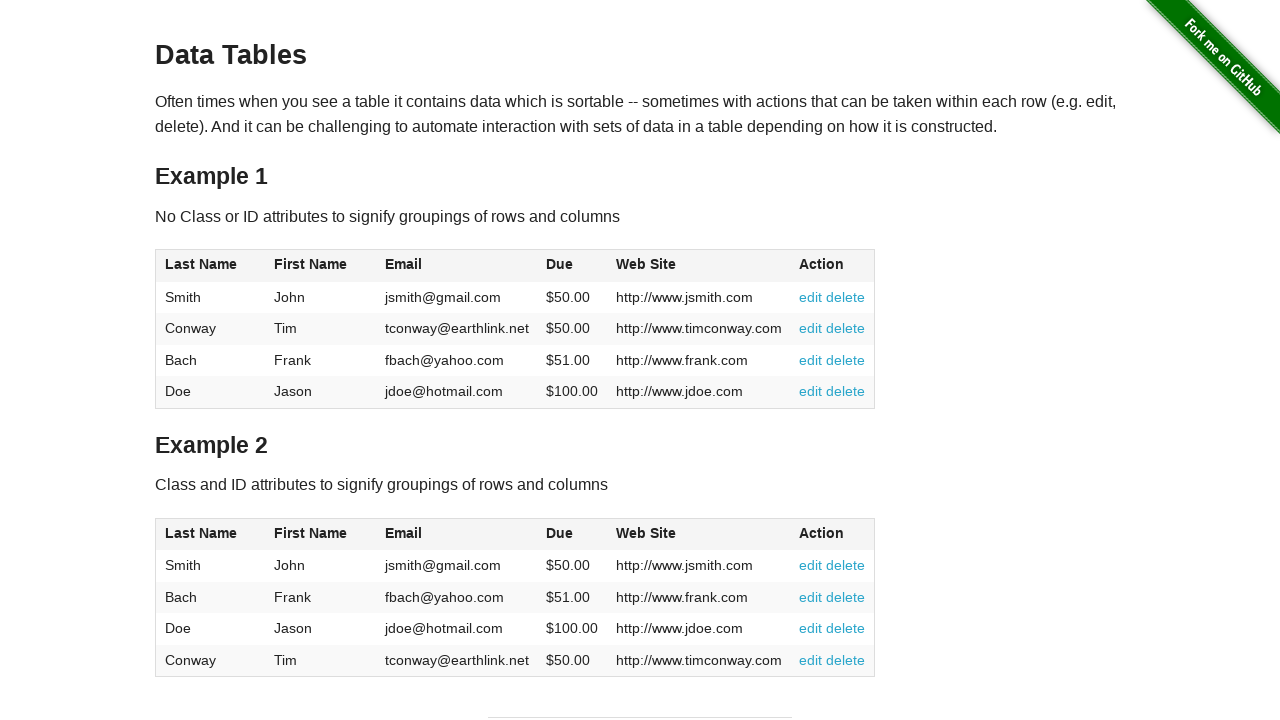